Tests a registration form by filling in personal information fields (name, email, phone, country) and submitting the form

Starting URL: https://suninjuly.github.io/registration1.html

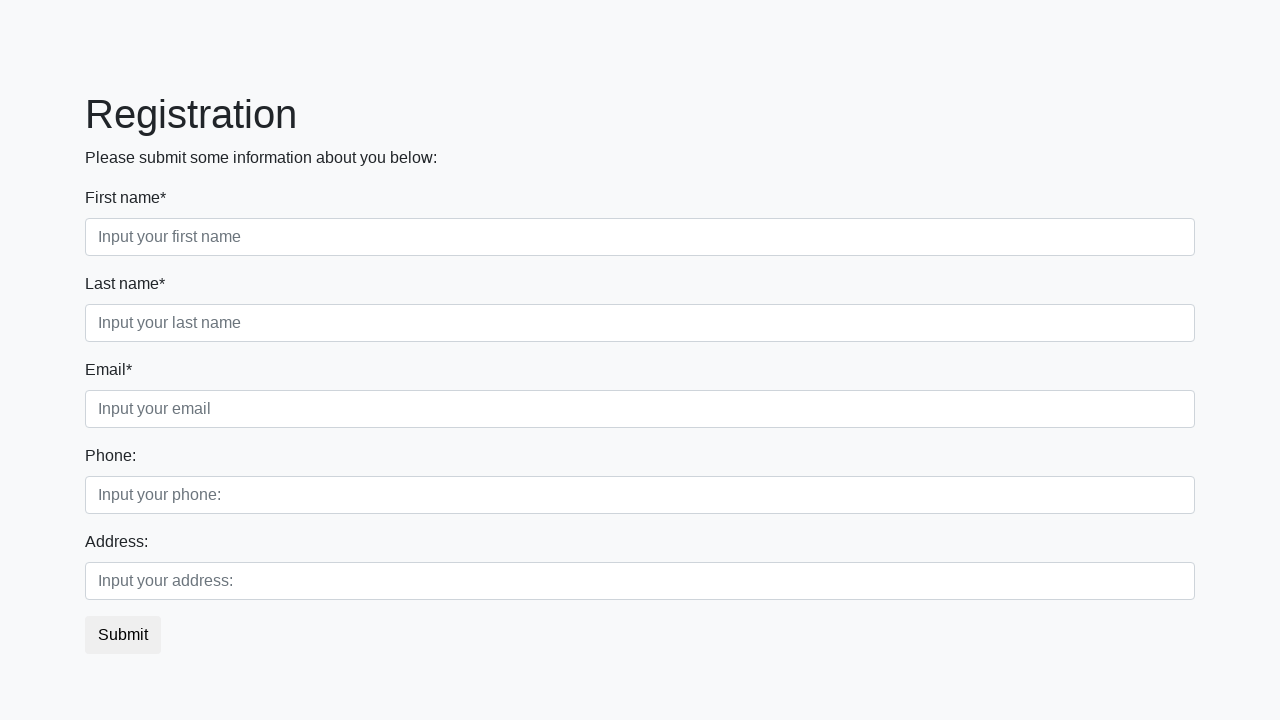

Filled first name field with 'Jasur' on .first_block input.first
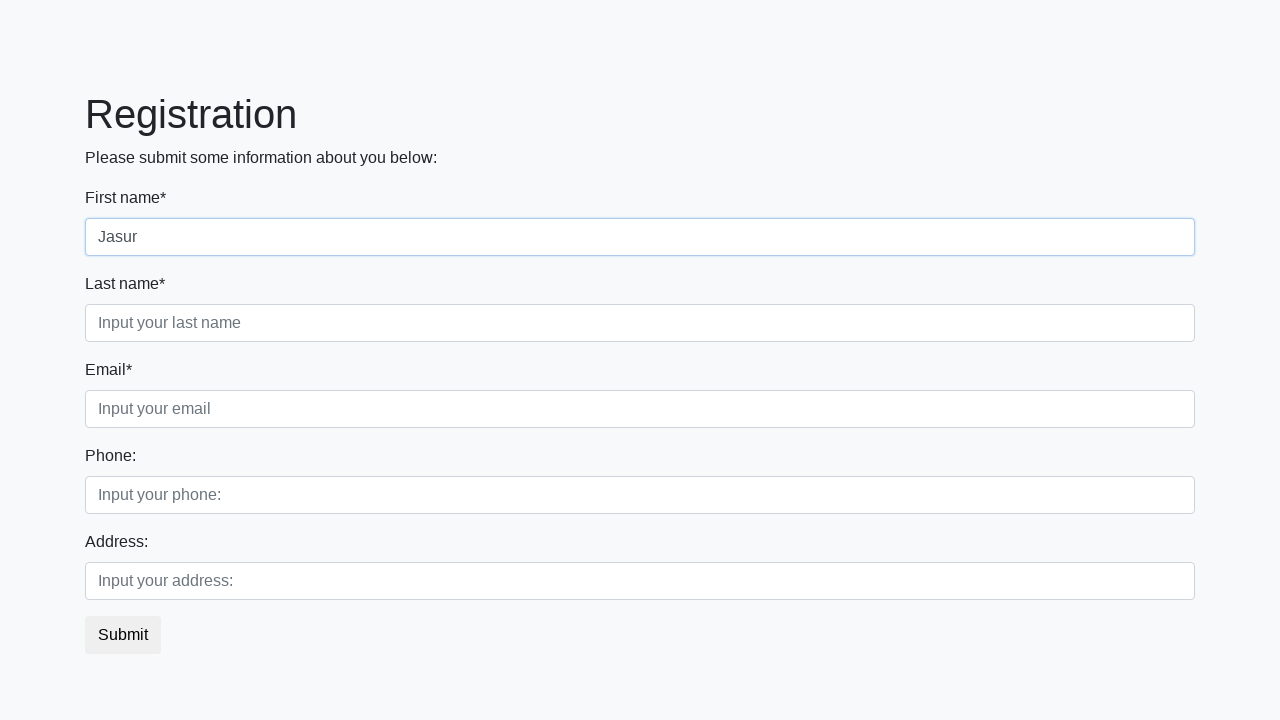

Filled last name field with 'Khabibullaev' on .first_block input.second
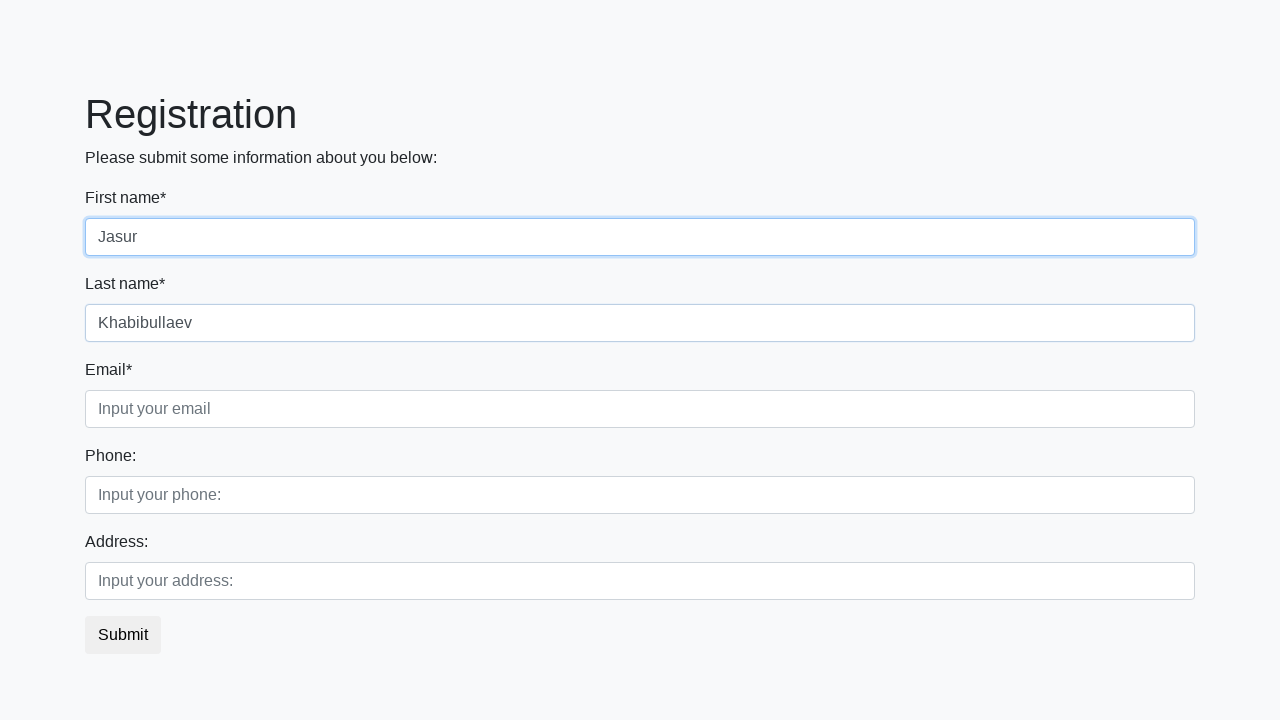

Filled email field with 'test@gmail.com' on [type='text'].third
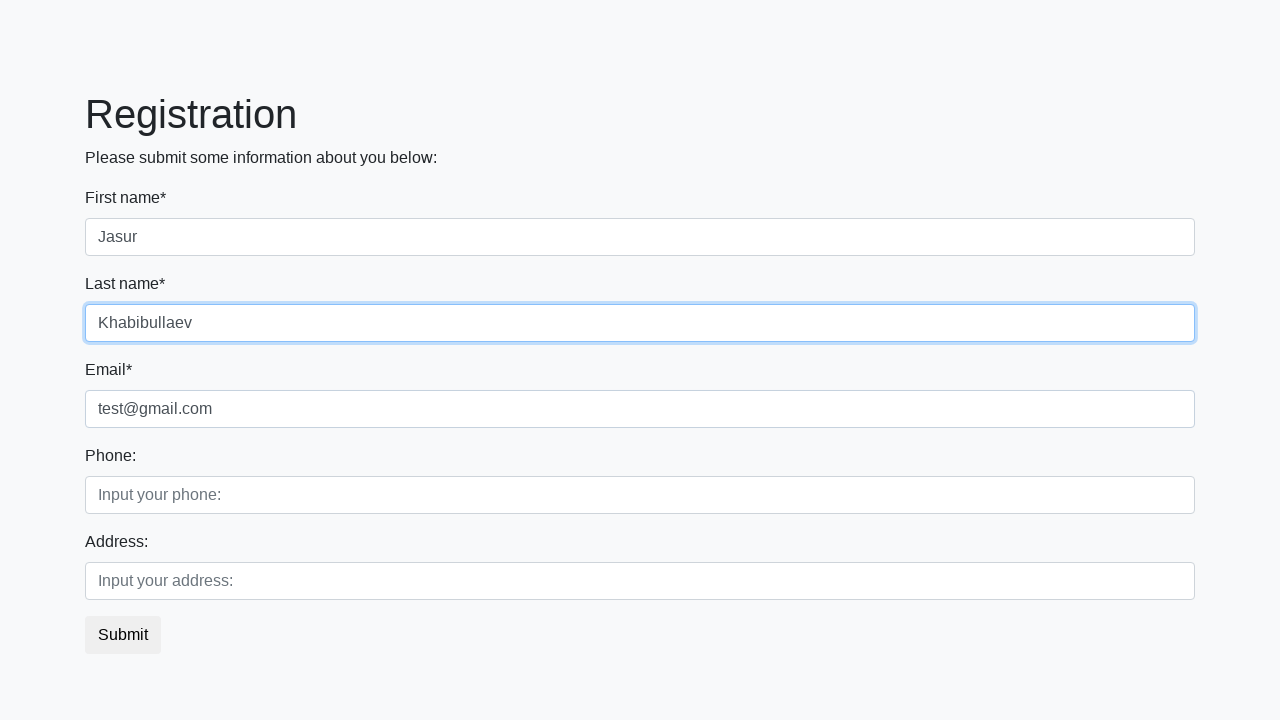

Filled phone number field with '+998991234567' on .second_block input.first
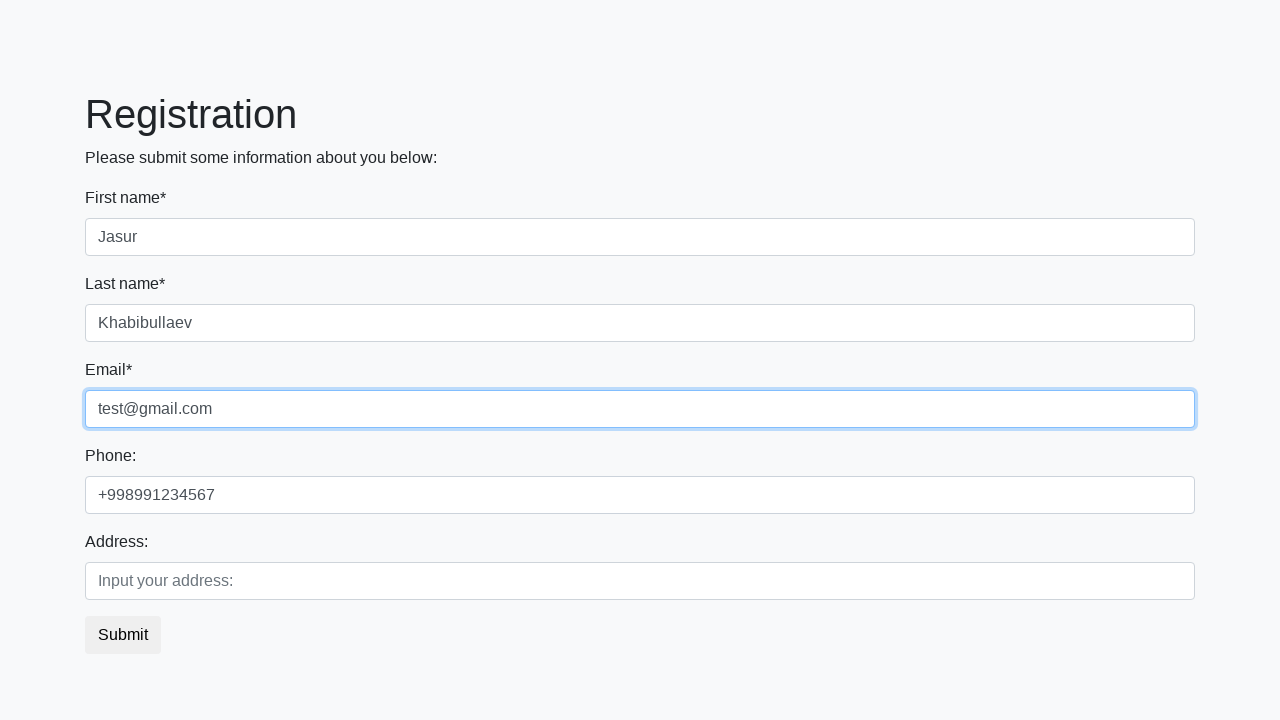

Filled country field with 'Uzbekistan' on .second_block input.second
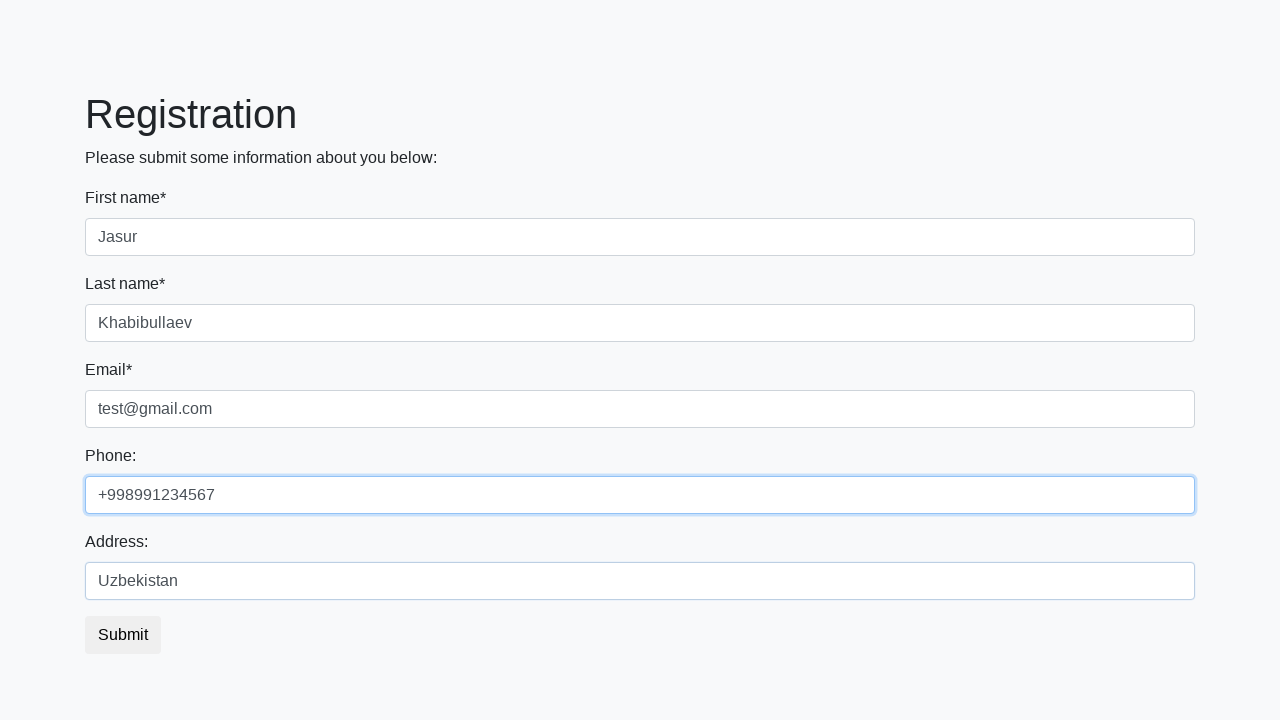

Clicked submit button to register at (123, 635) on [type='submit']
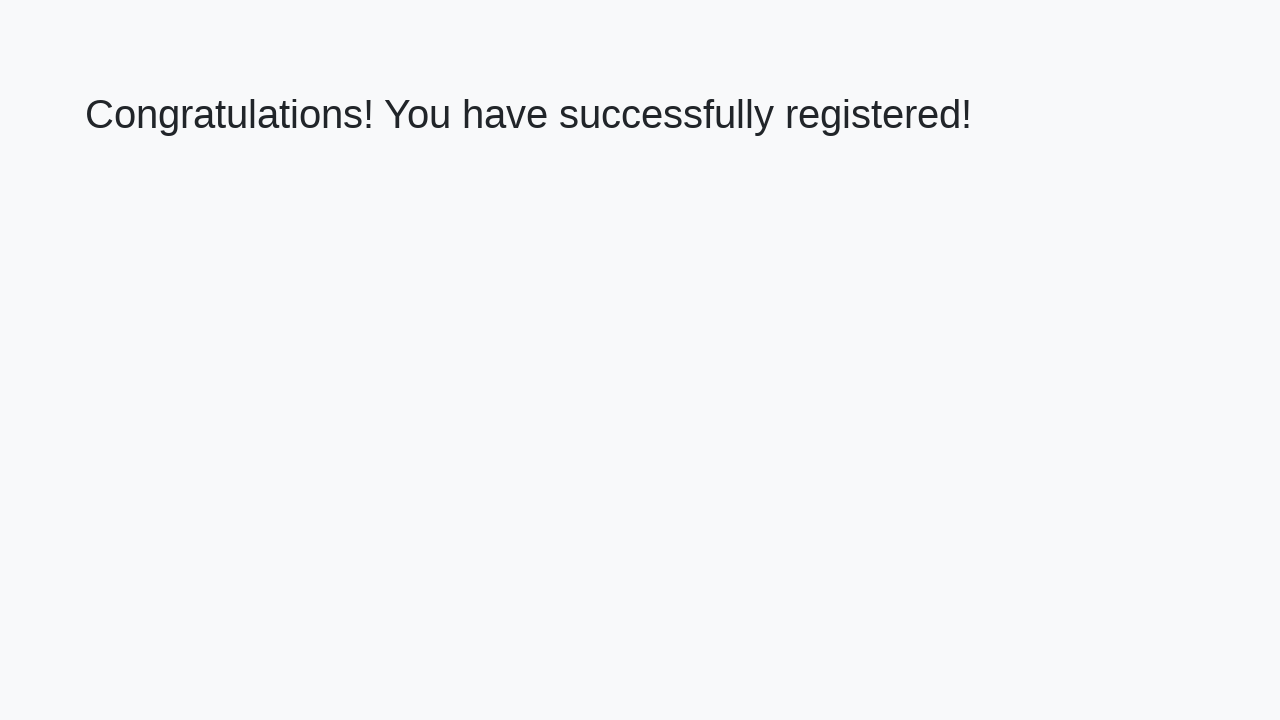

Waited 2 seconds for form submission to process
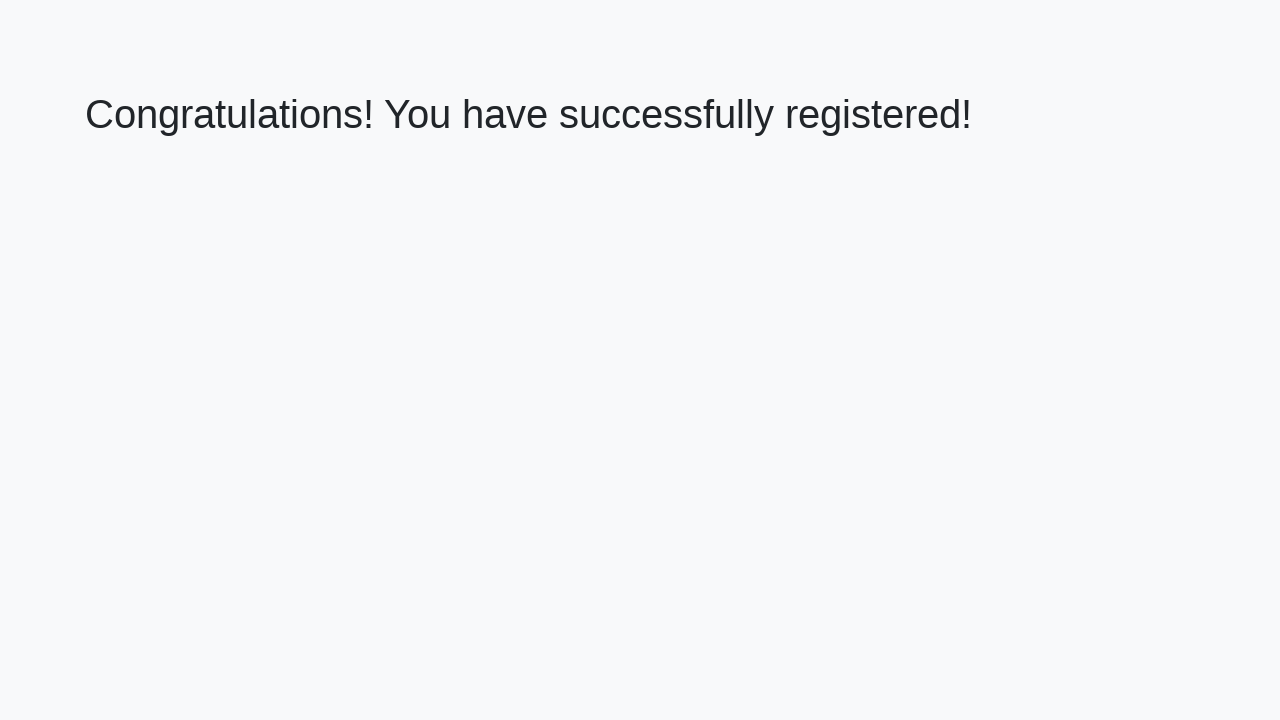

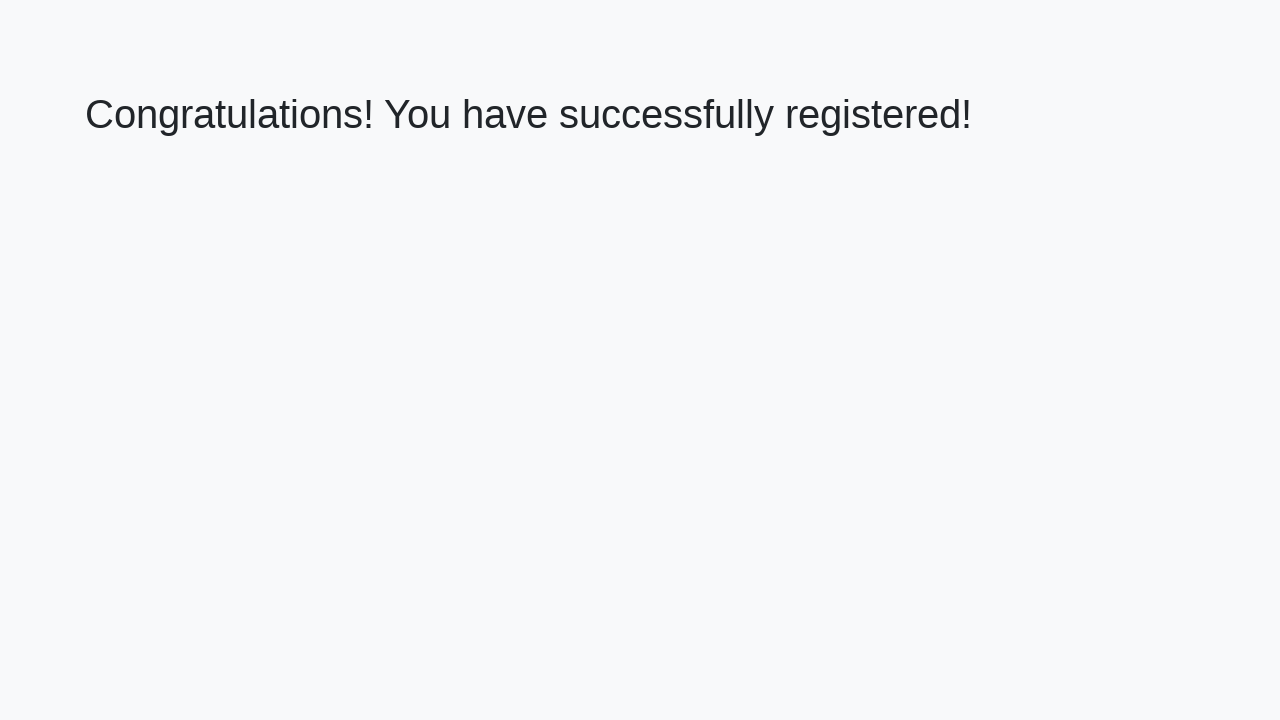